Tests keyboard interactions by filling a text area and using keyboard shortcuts to select all, copy, delete, and paste text

Starting URL: https://testpages.herokuapp.com/styled/basic-html-form-test.html

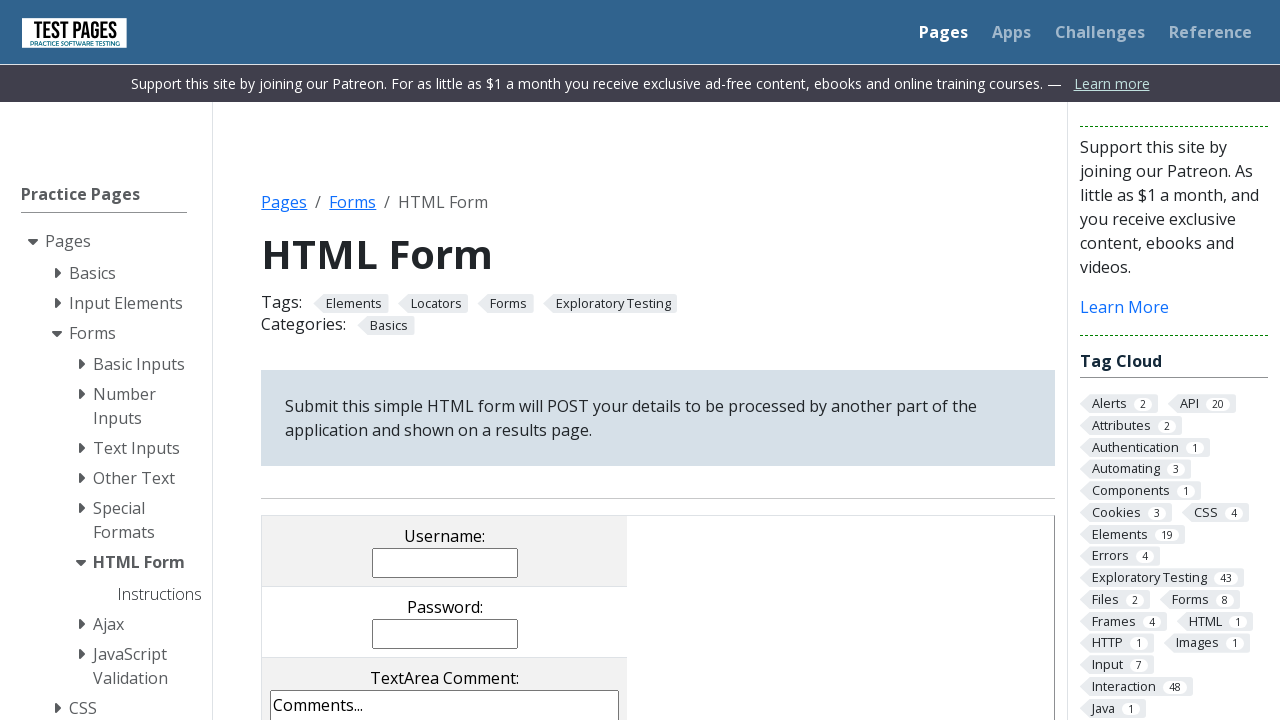

Focused on comments textarea on [name=comments]
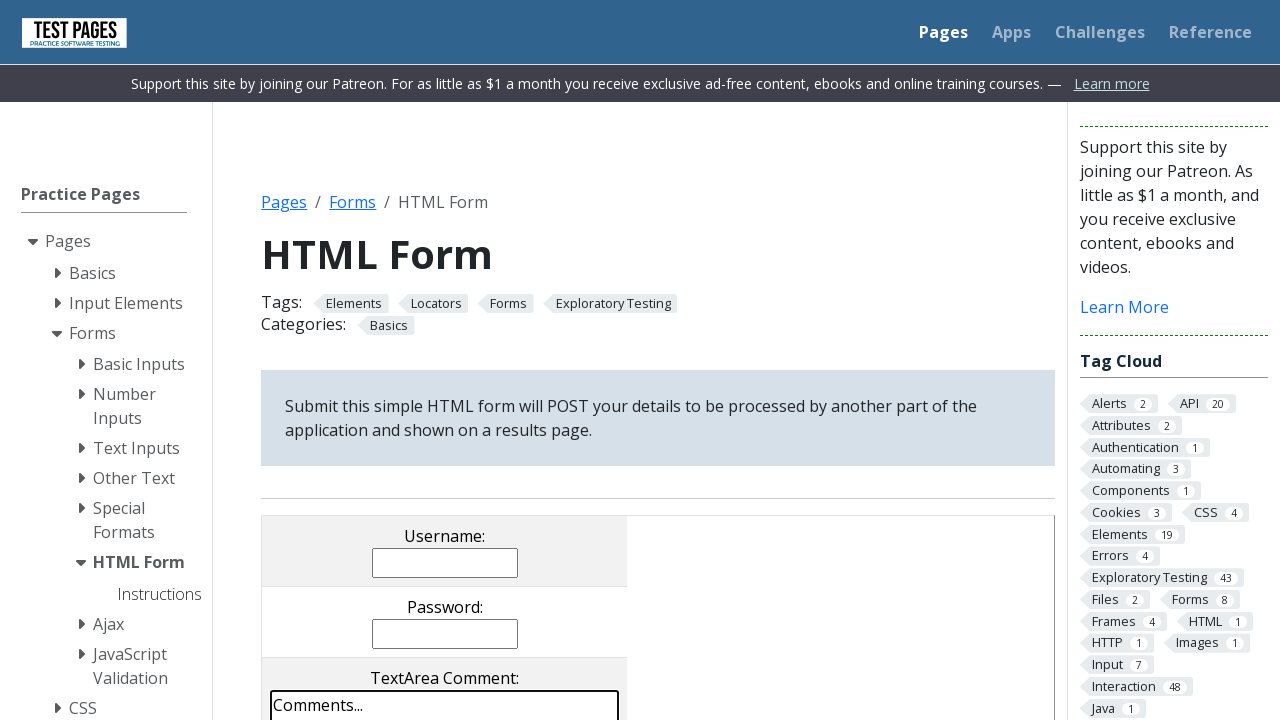

Filled comments textarea with sample text on [name=comments]
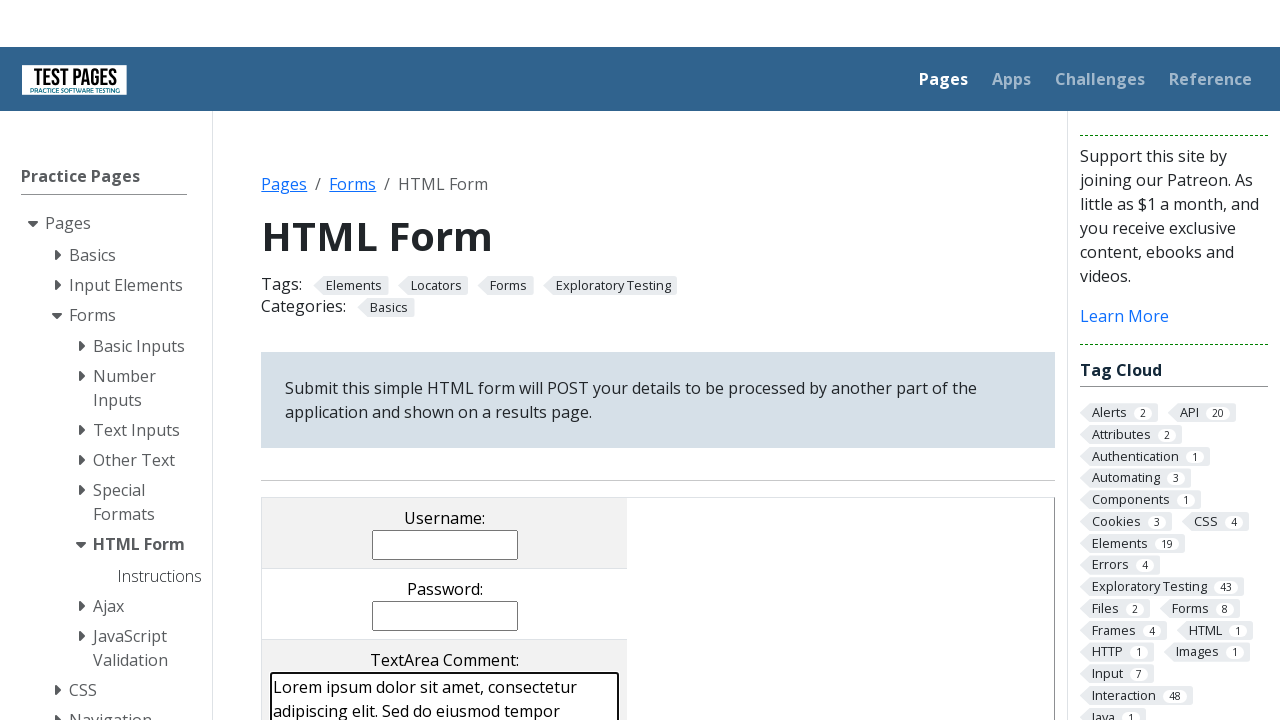

Pressed down Meta key
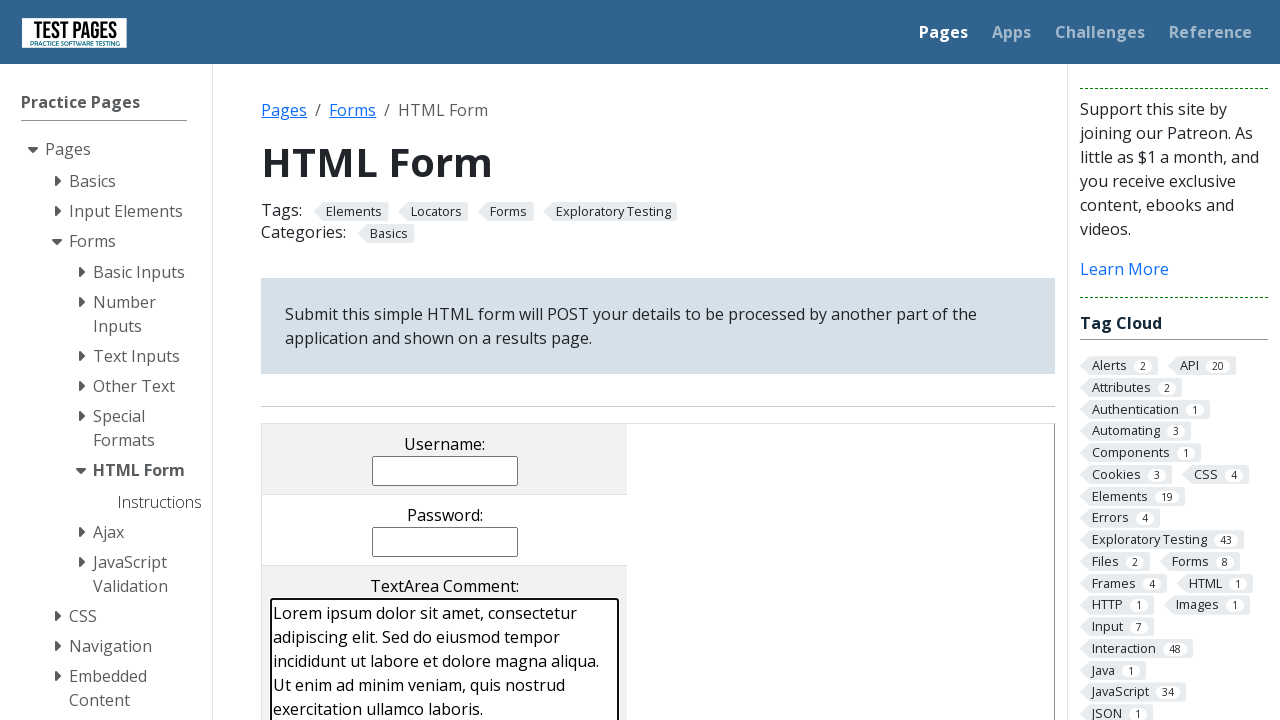

Selected all text using Meta+A
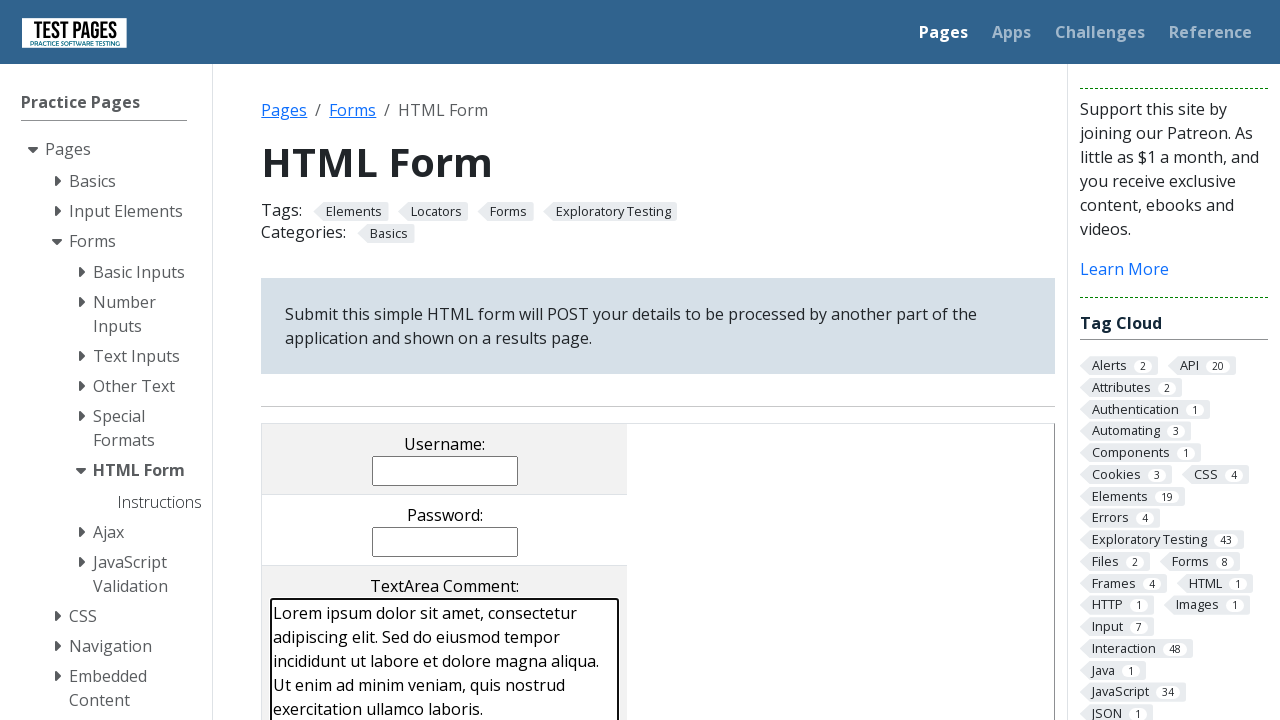

Released Meta key
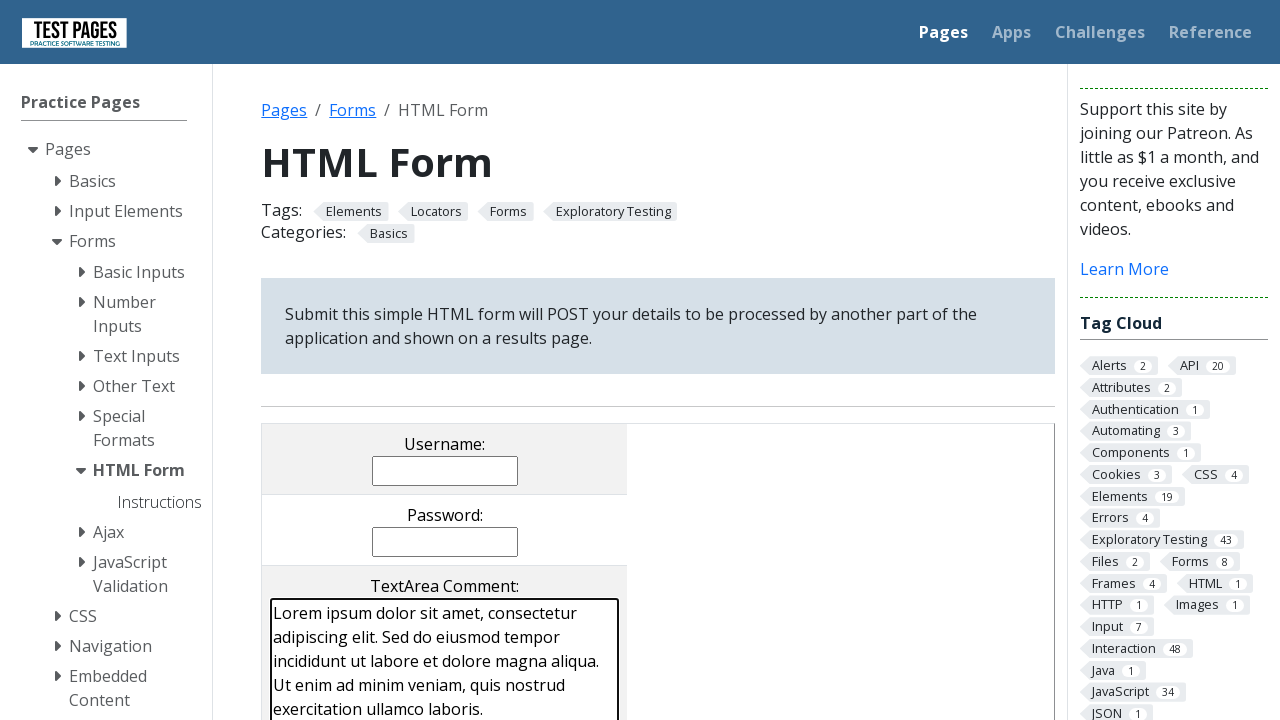

Pressed down Meta key to copy
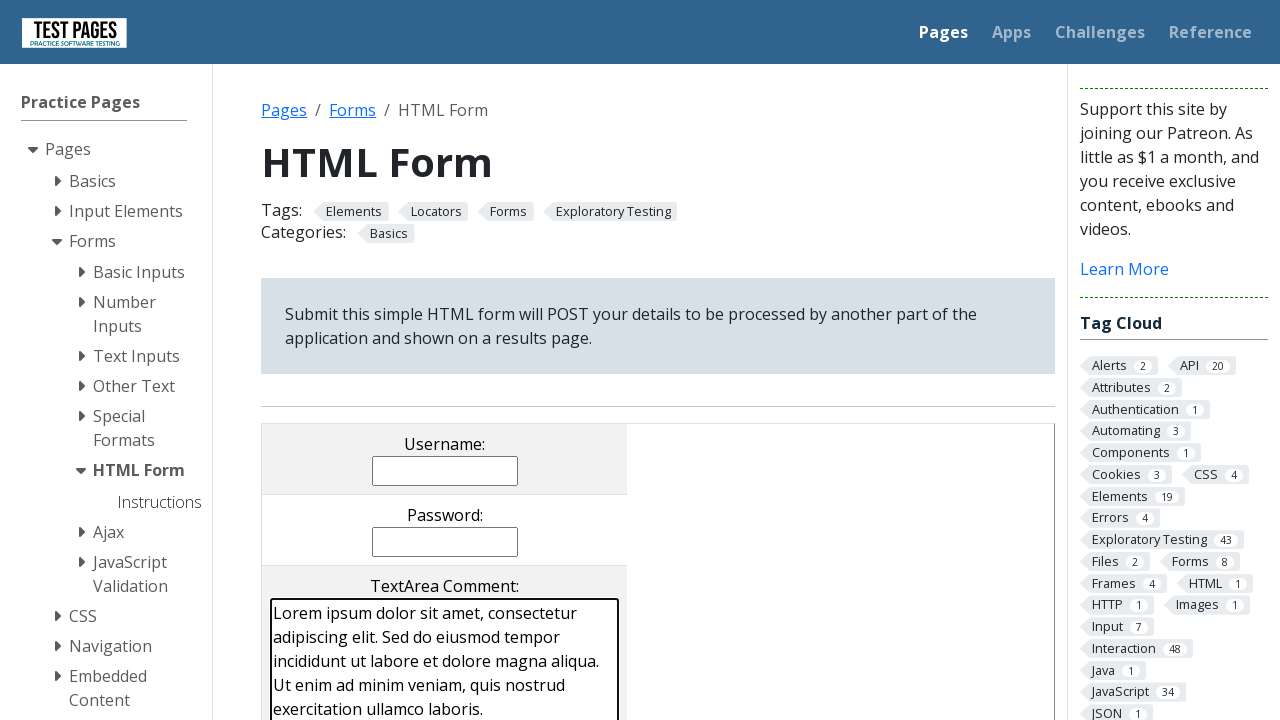

Copied selected text using Meta+C
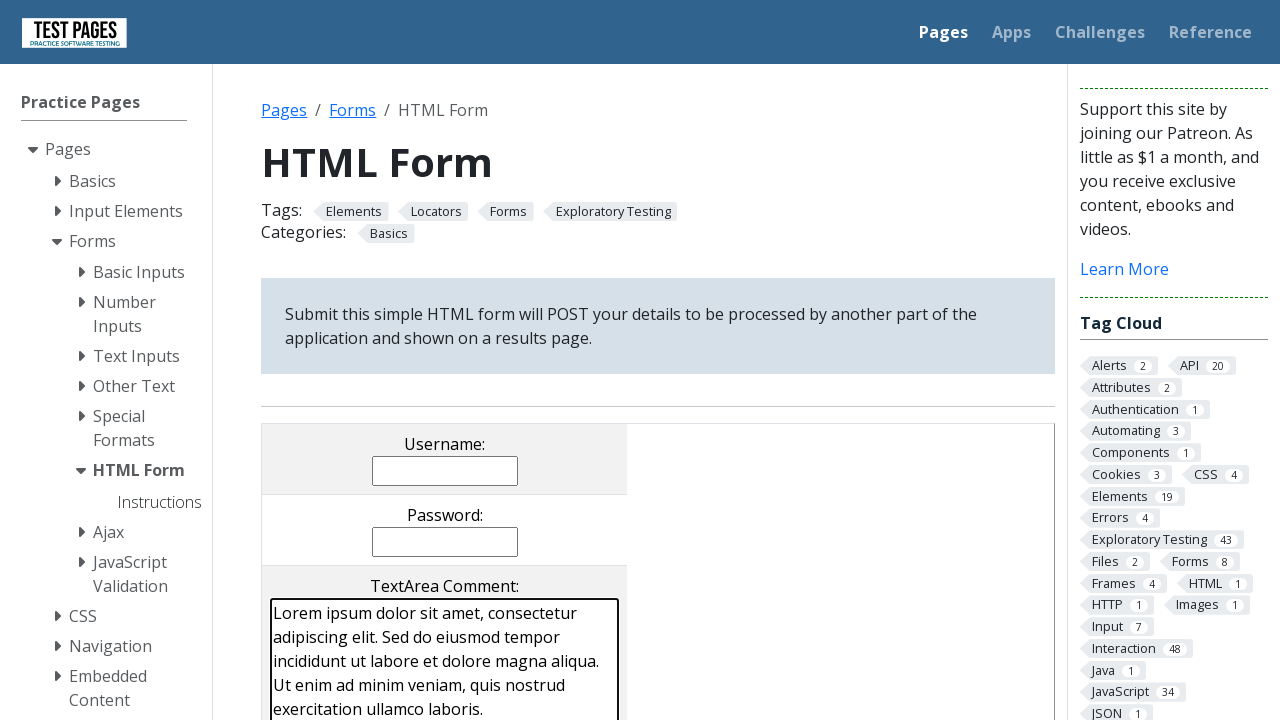

Released Meta key
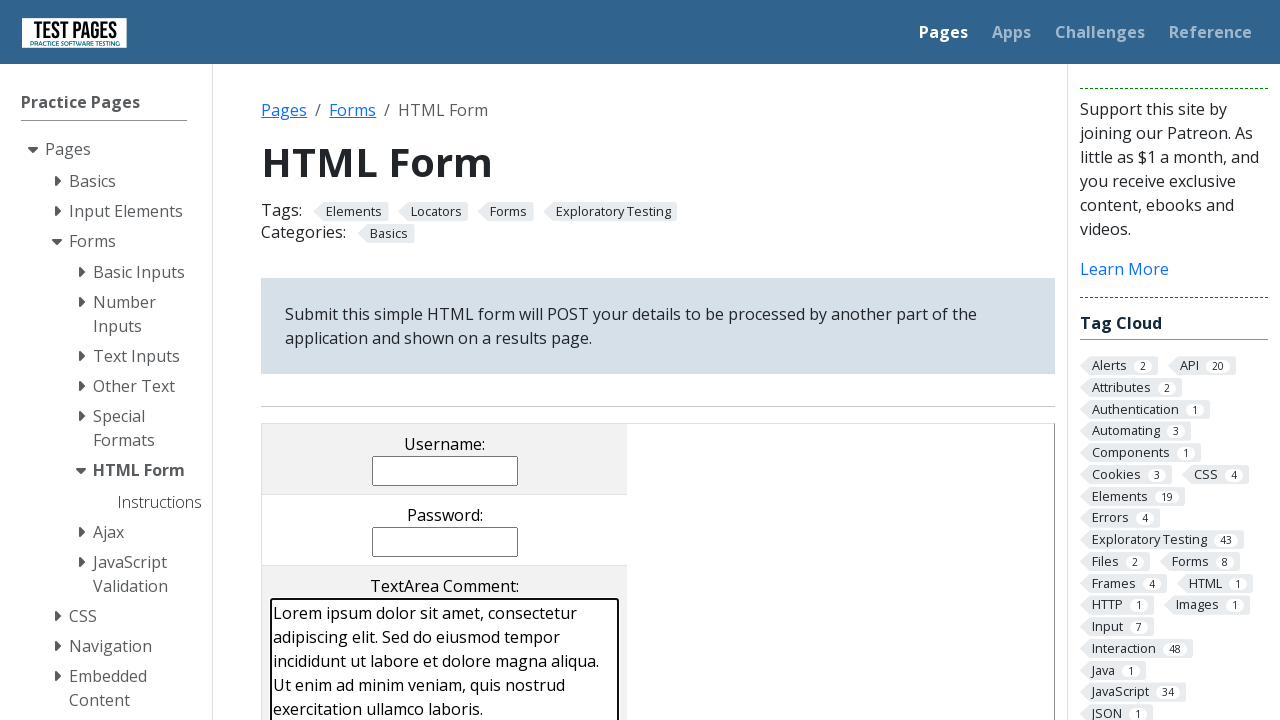

Deleted selected text
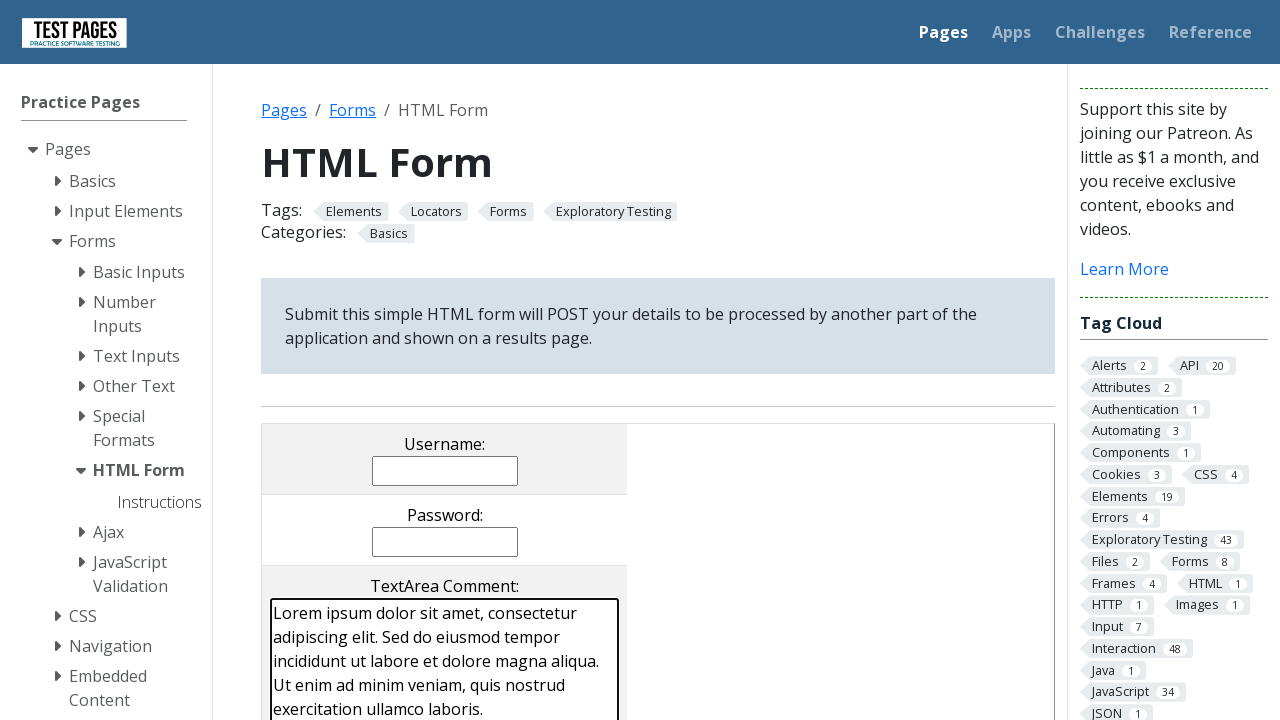

Pasted copied text using Meta+V
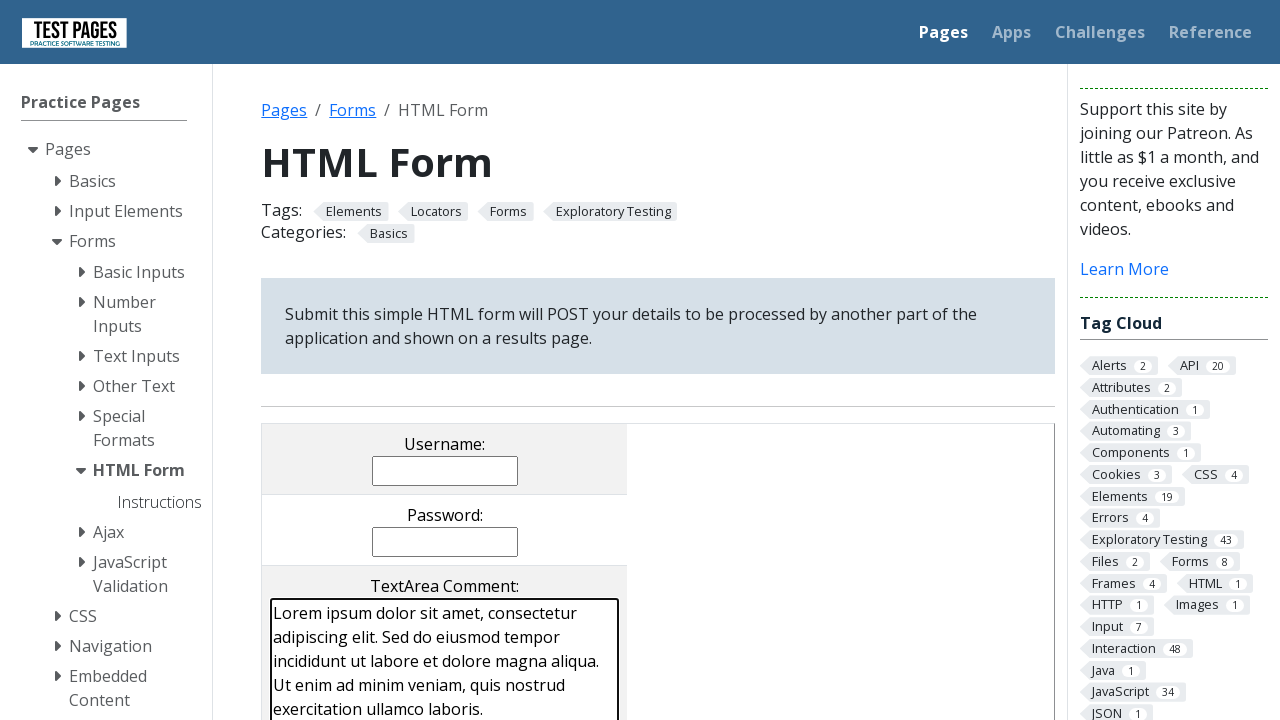

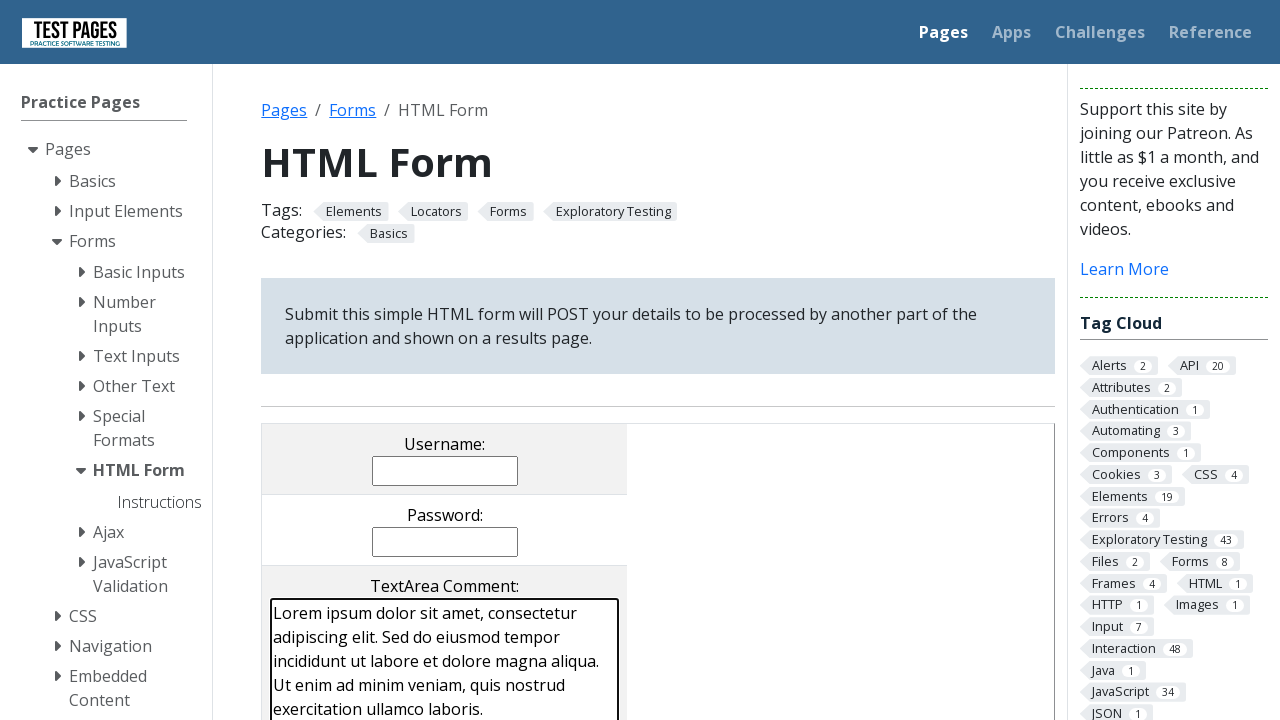